Tests that selecting Female gender radio button is correctly displayed in confirmation

Starting URL: https://demoqa.com/automation-practice-form

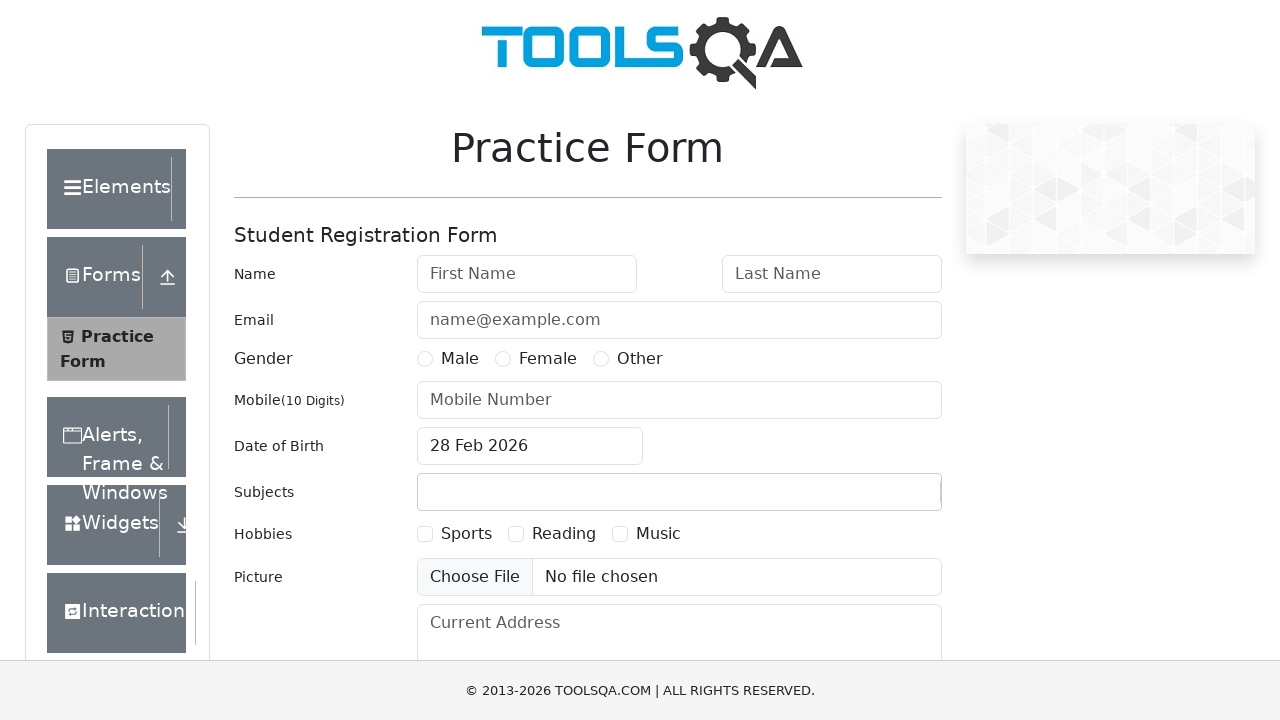

Filled first name field with 'Sarah' on #firstName
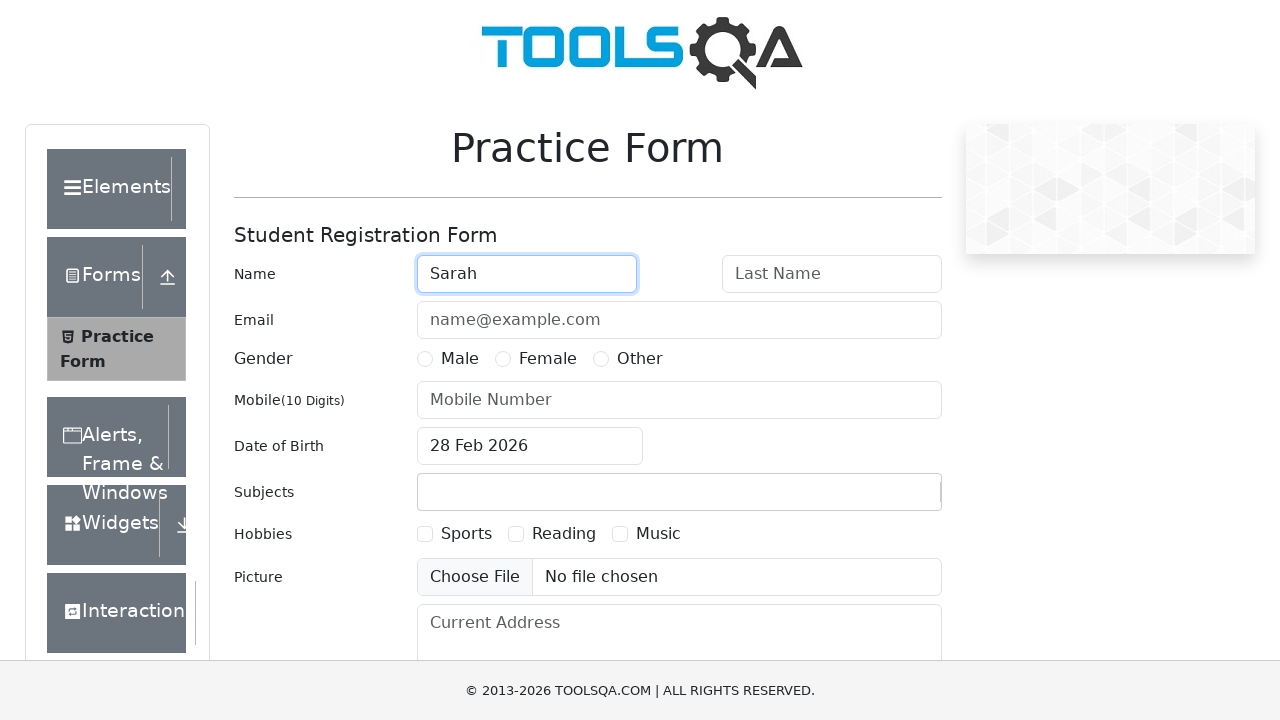

Filled last name field with 'Williams' on #lastName
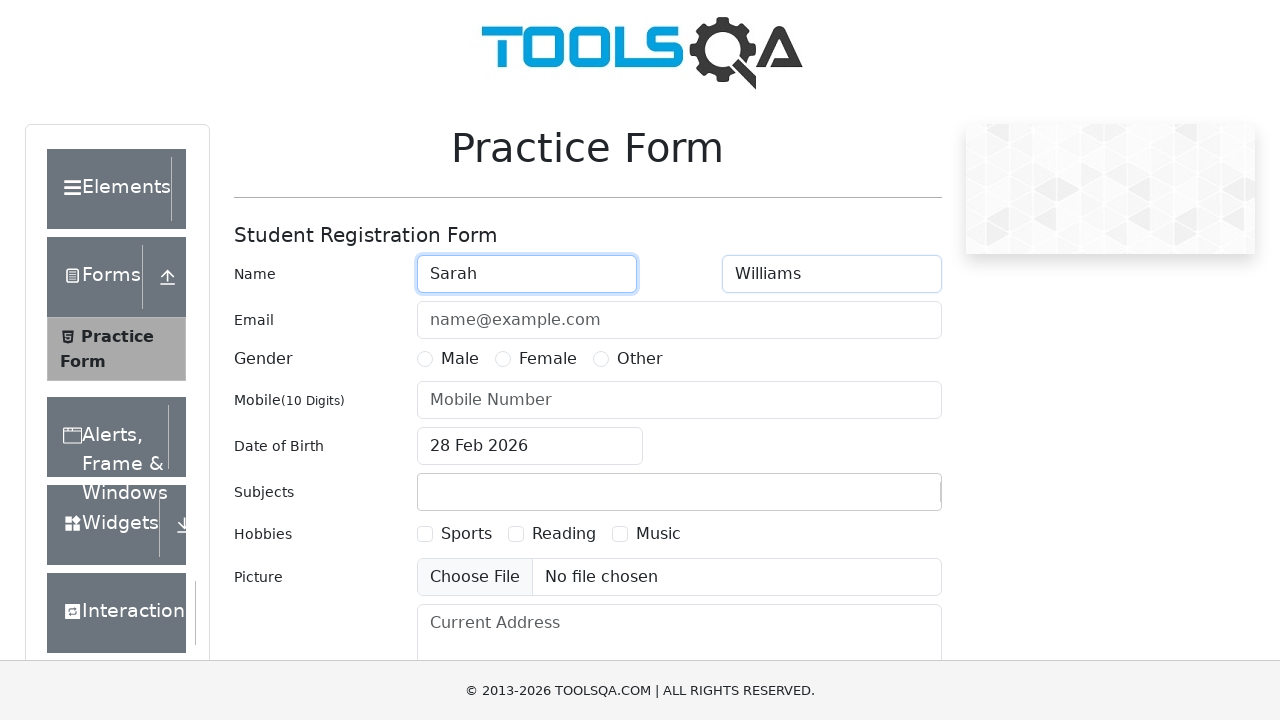

Filled user number field with '5559876543' on #userNumber
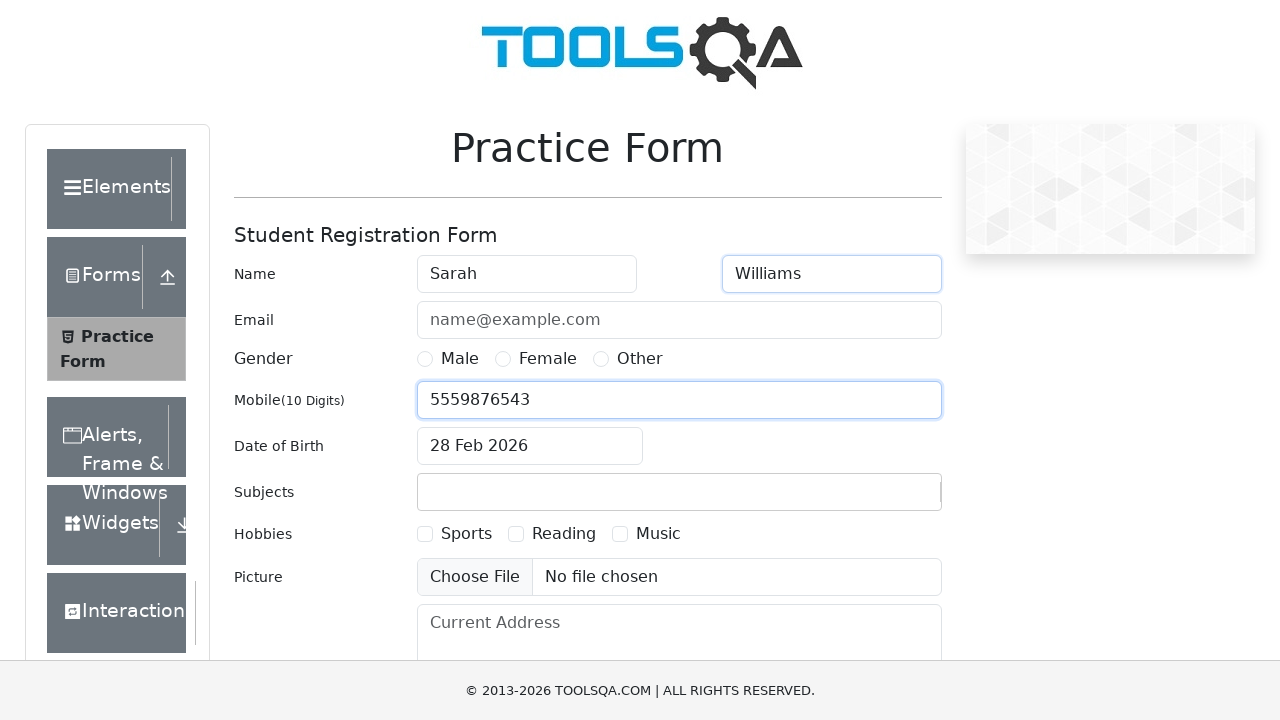

Clicked Male radio button at (460, 359) on xpath=//label[contains(text(),'Male')]
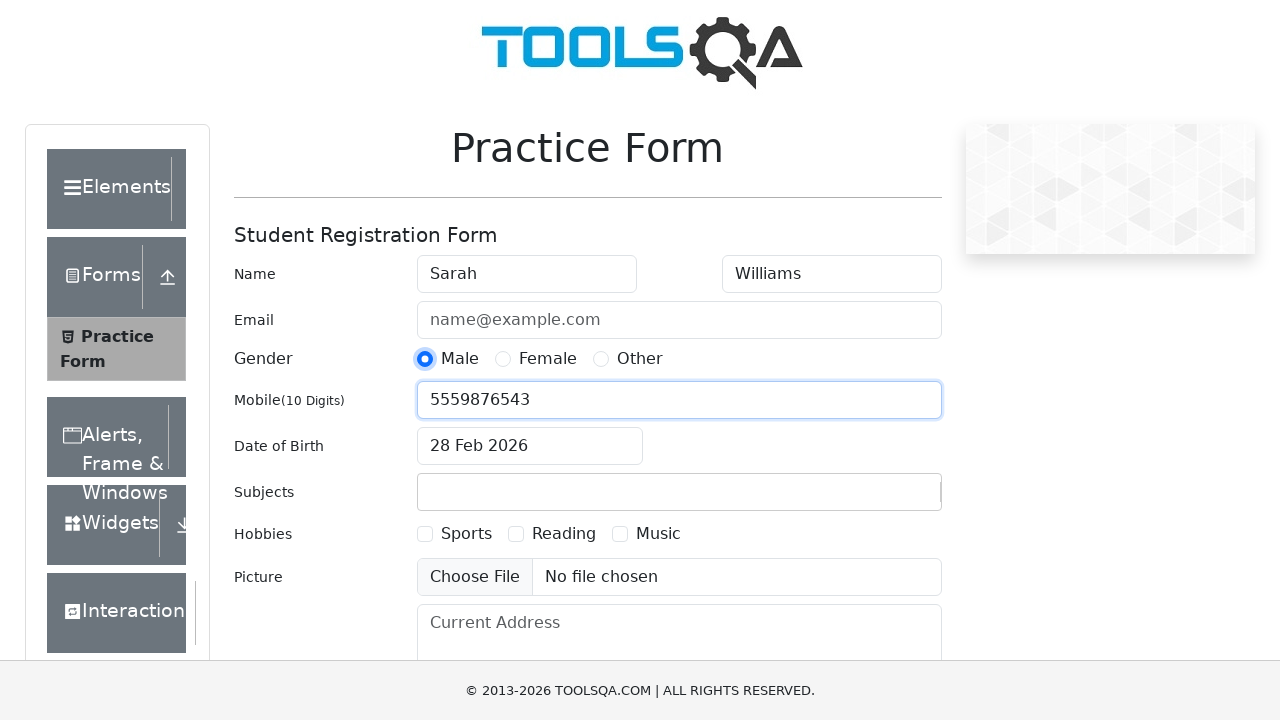

Clicked Female radio button to change gender selection at (548, 359) on xpath=//label[contains(text(),'Female')]
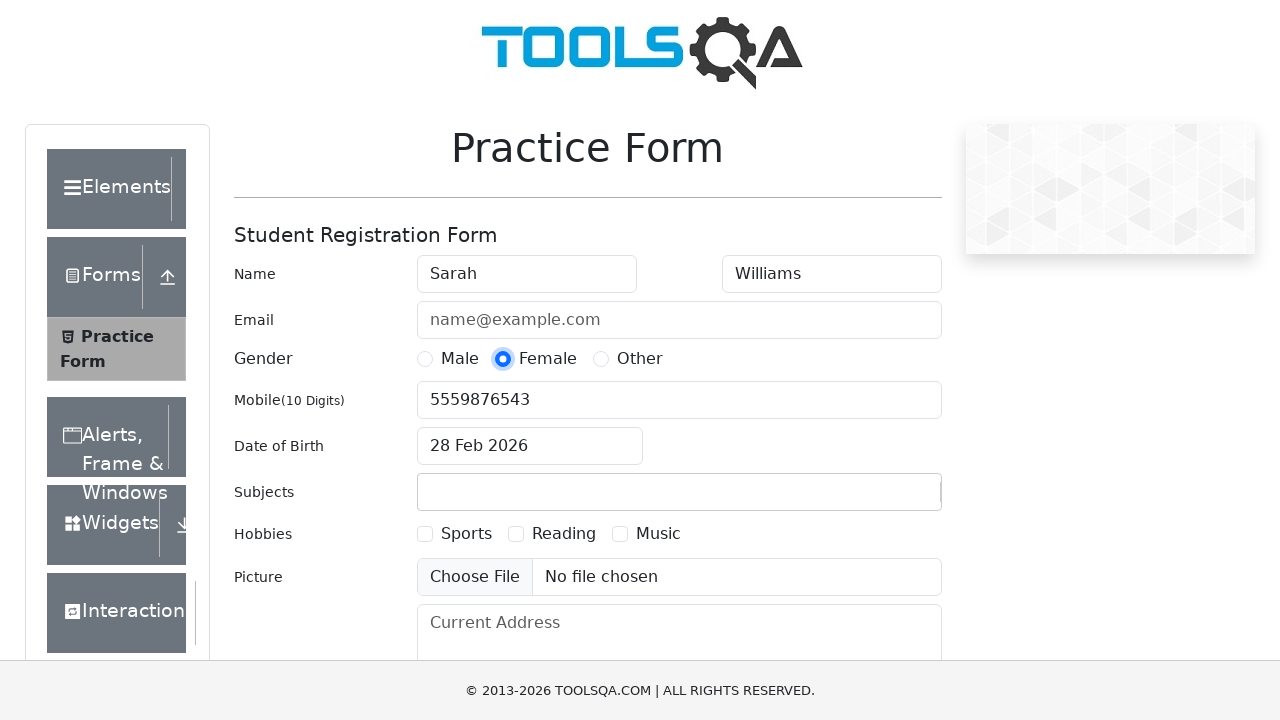

Clicked submit button to submit the form at (885, 499) on #submit
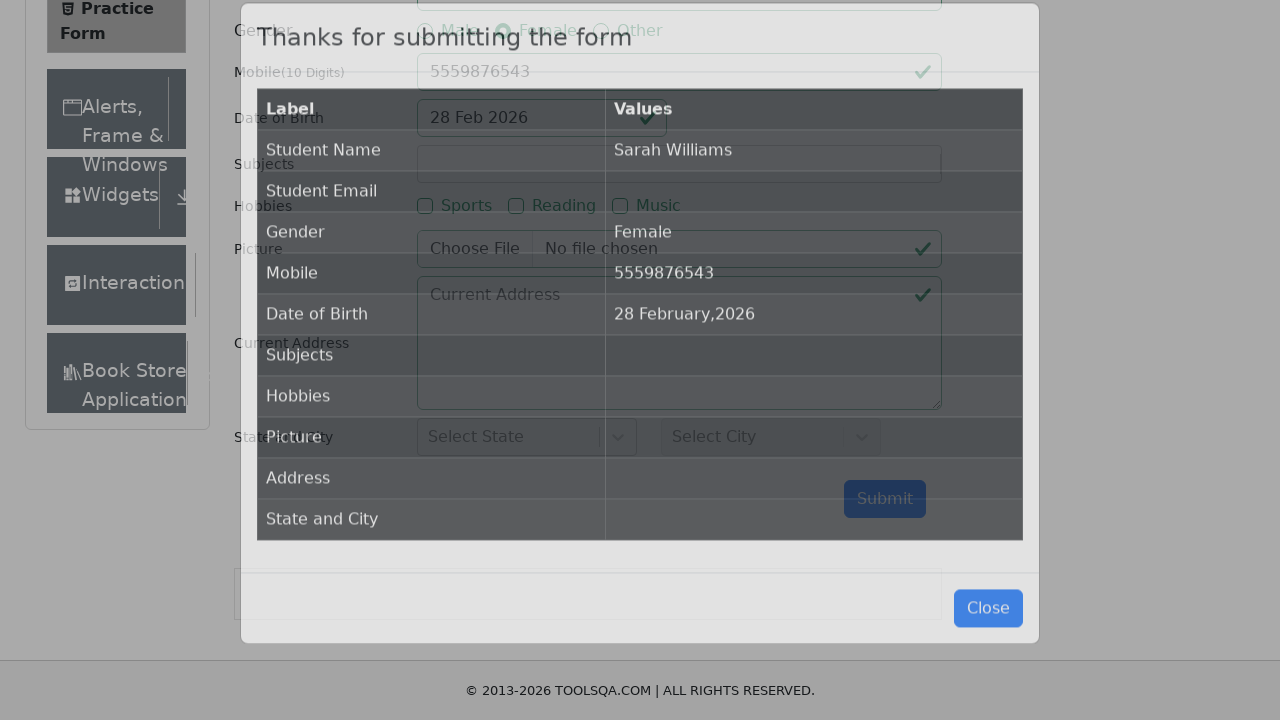

Confirmation dialog loaded
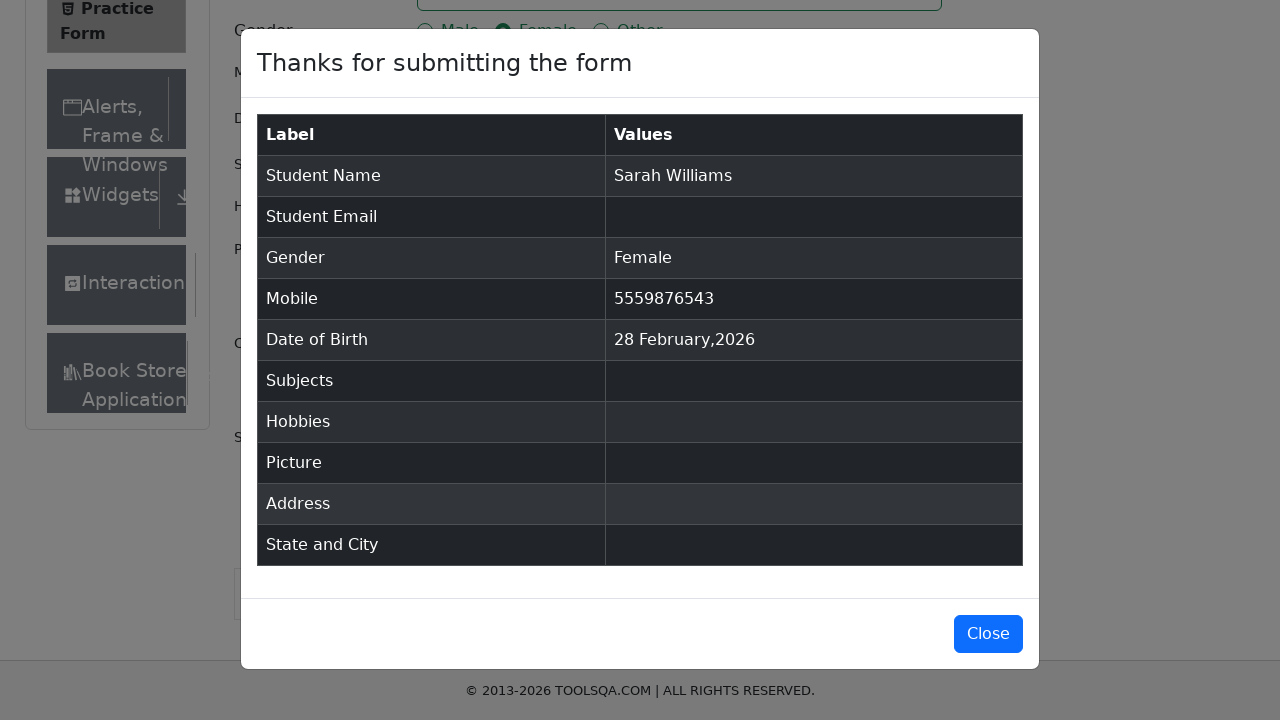

Retrieved gender value from confirmation dialog
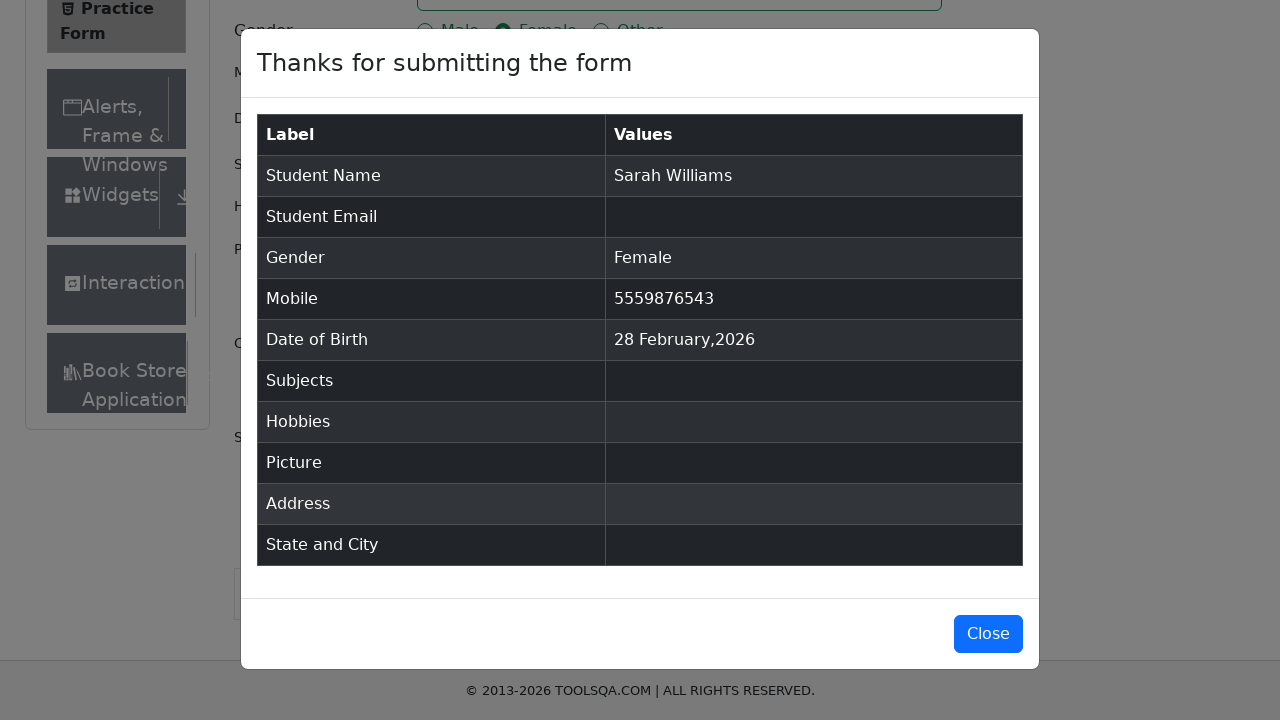

Verified that gender in confirmation dialog is 'Female'
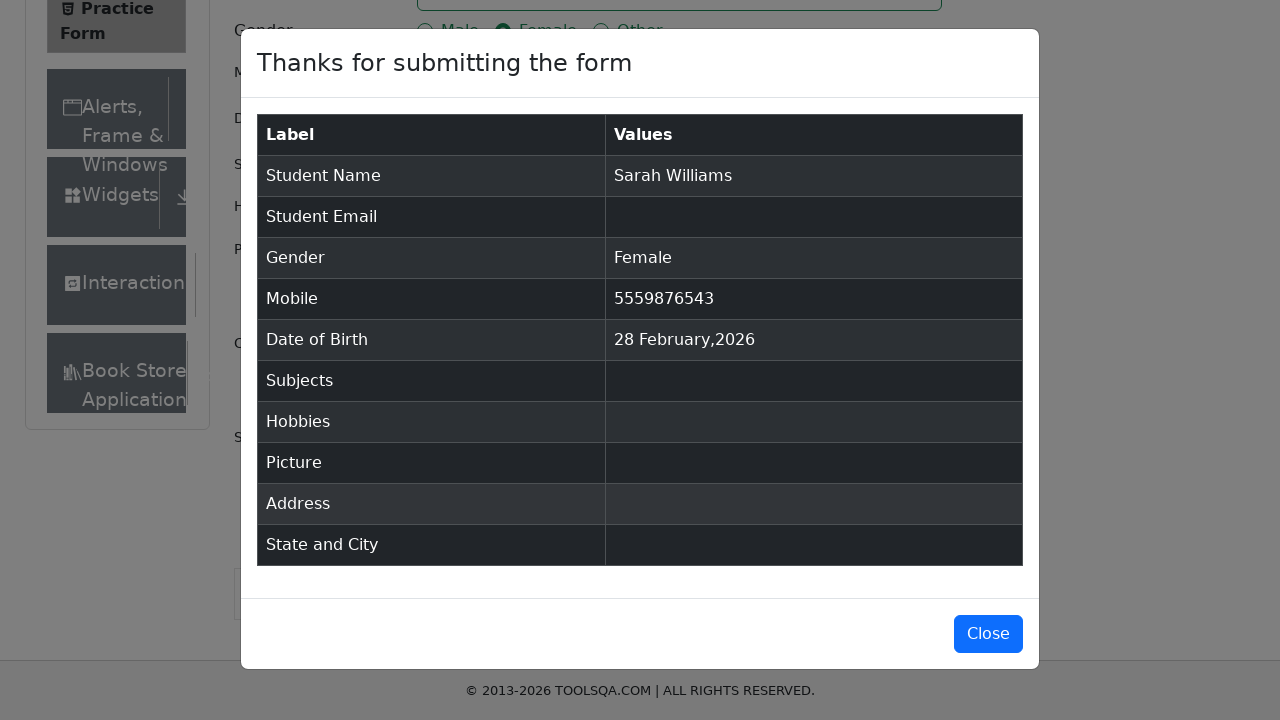

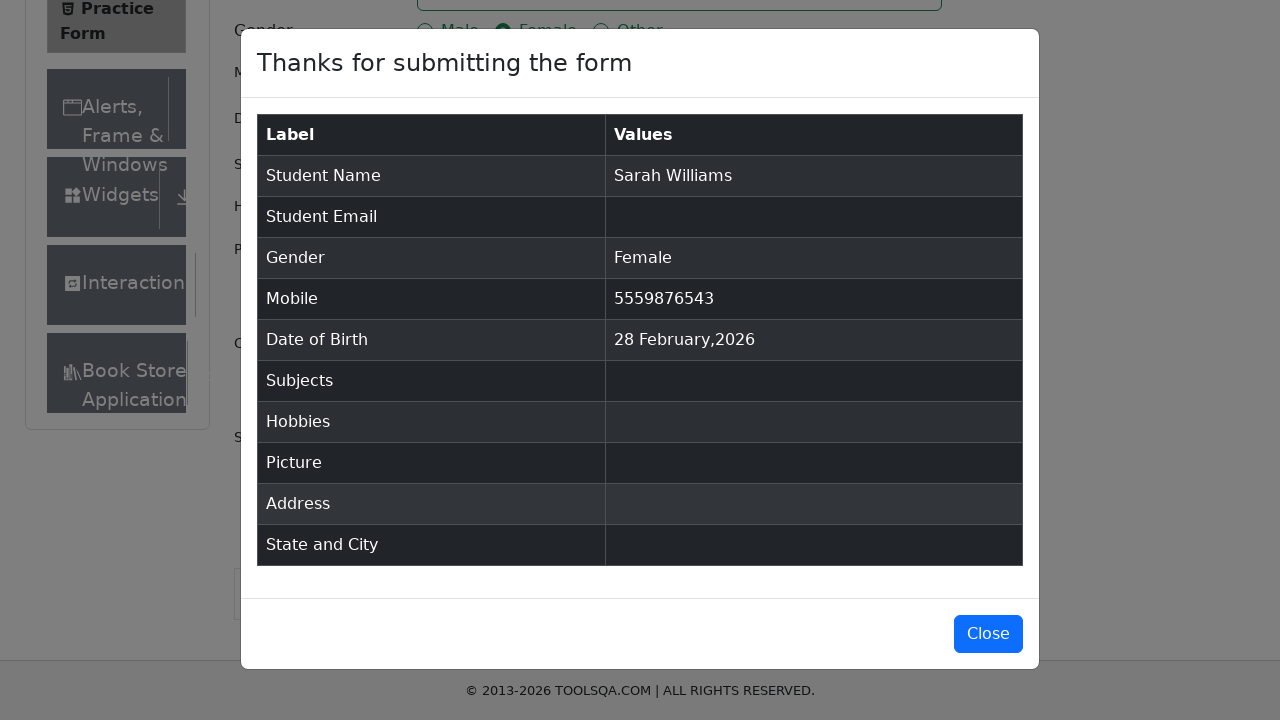